Tests selecting the Impressive radio button and verifying the selection message is displayed

Starting URL: https://demoqa.com/elements

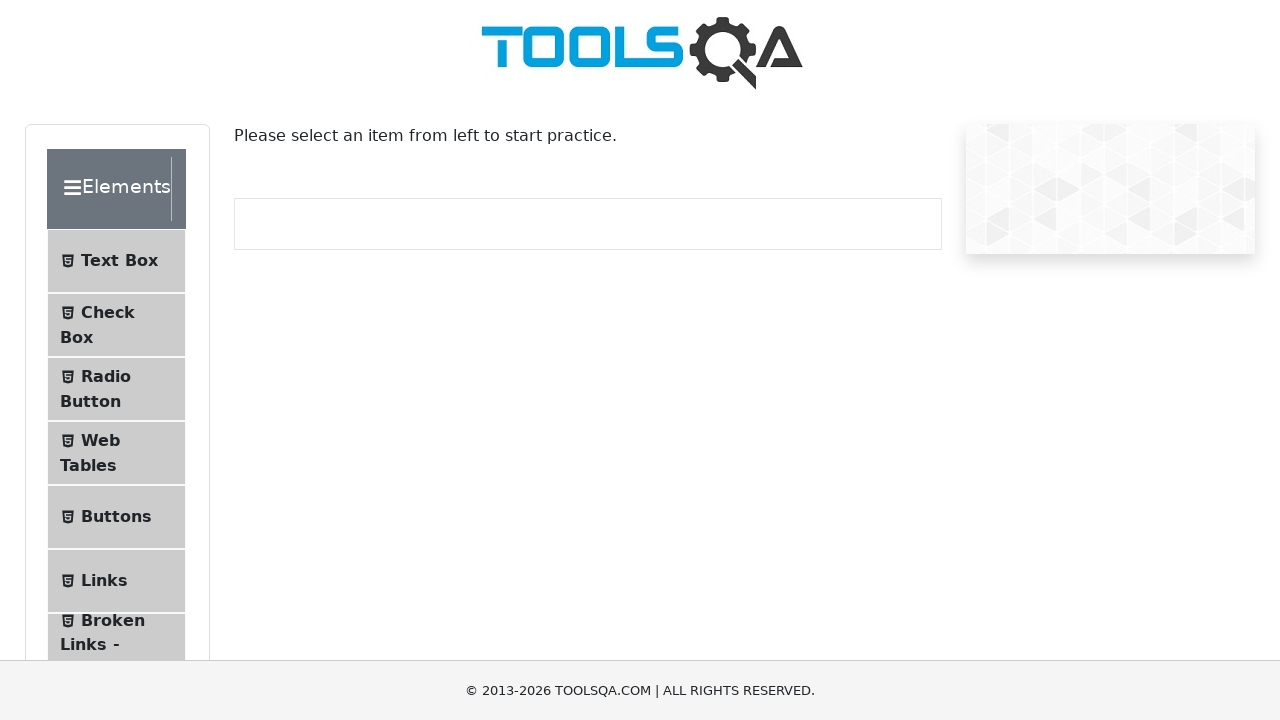

Clicked on Radio Button menu item at (116, 389) on #item-2
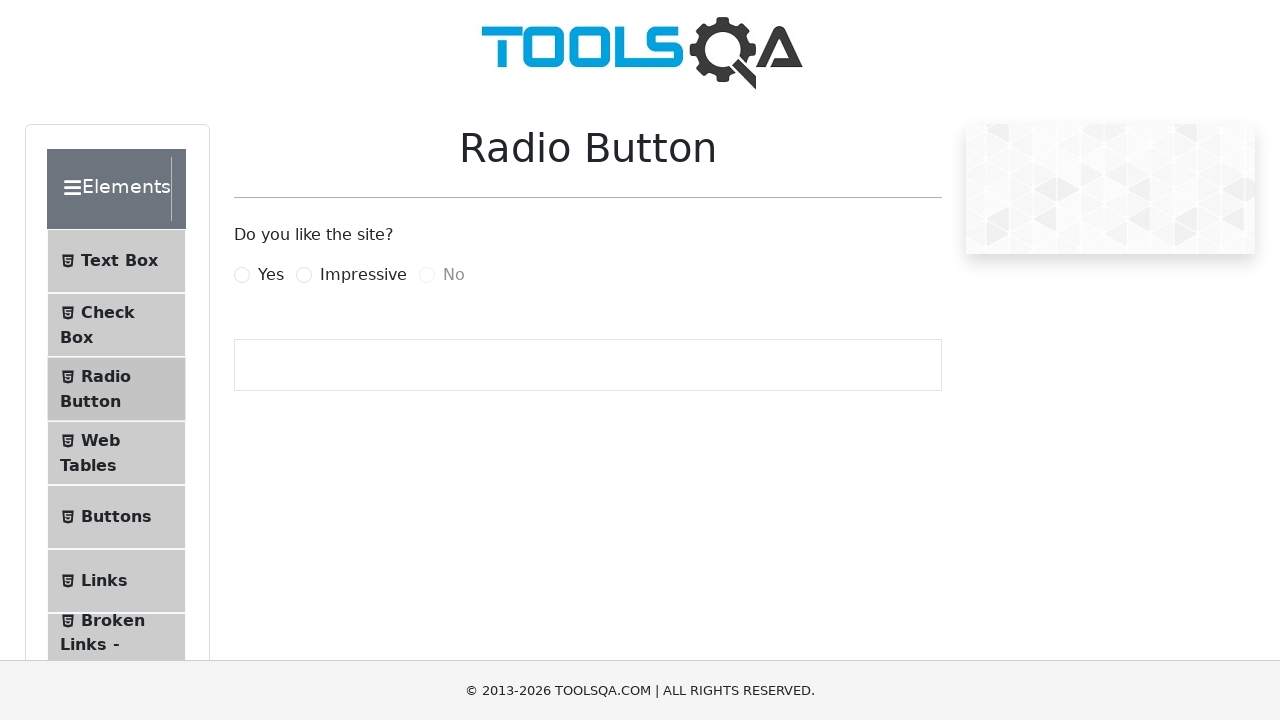

Selected Impressive radio button at (363, 275) on [for=impressiveRadio]
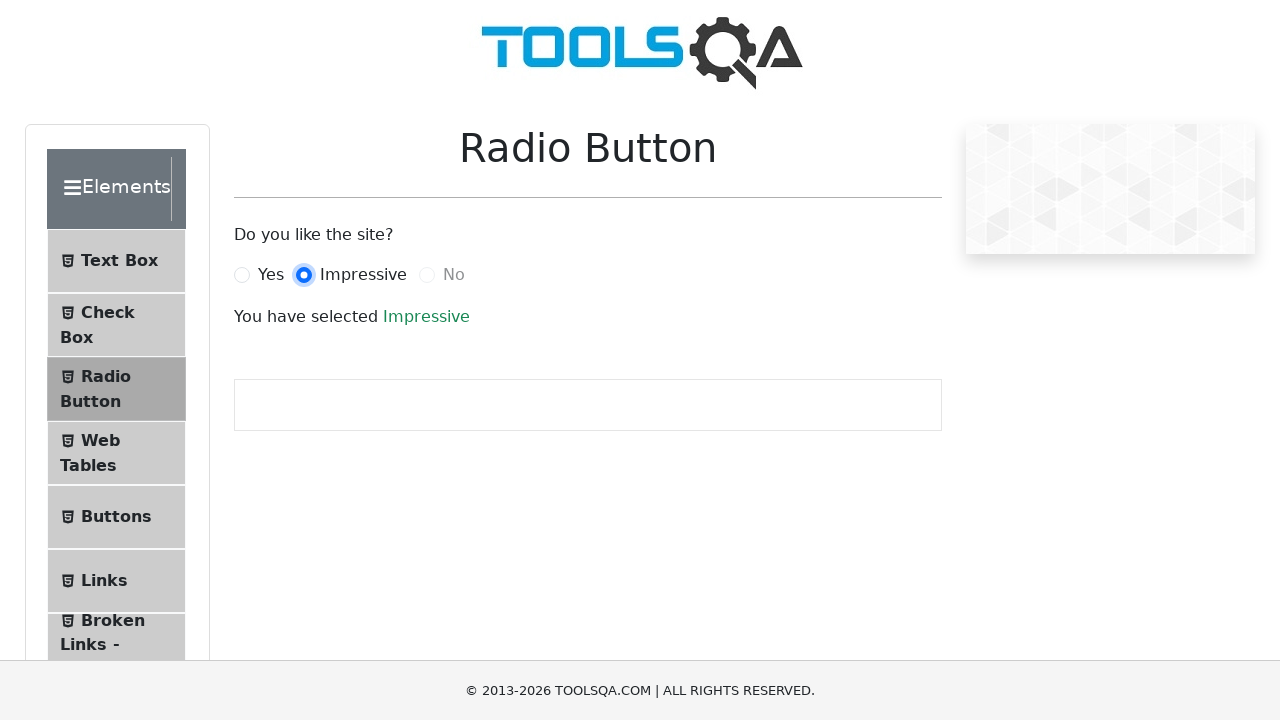

Selection message appeared confirming 'You have selected Impressive'
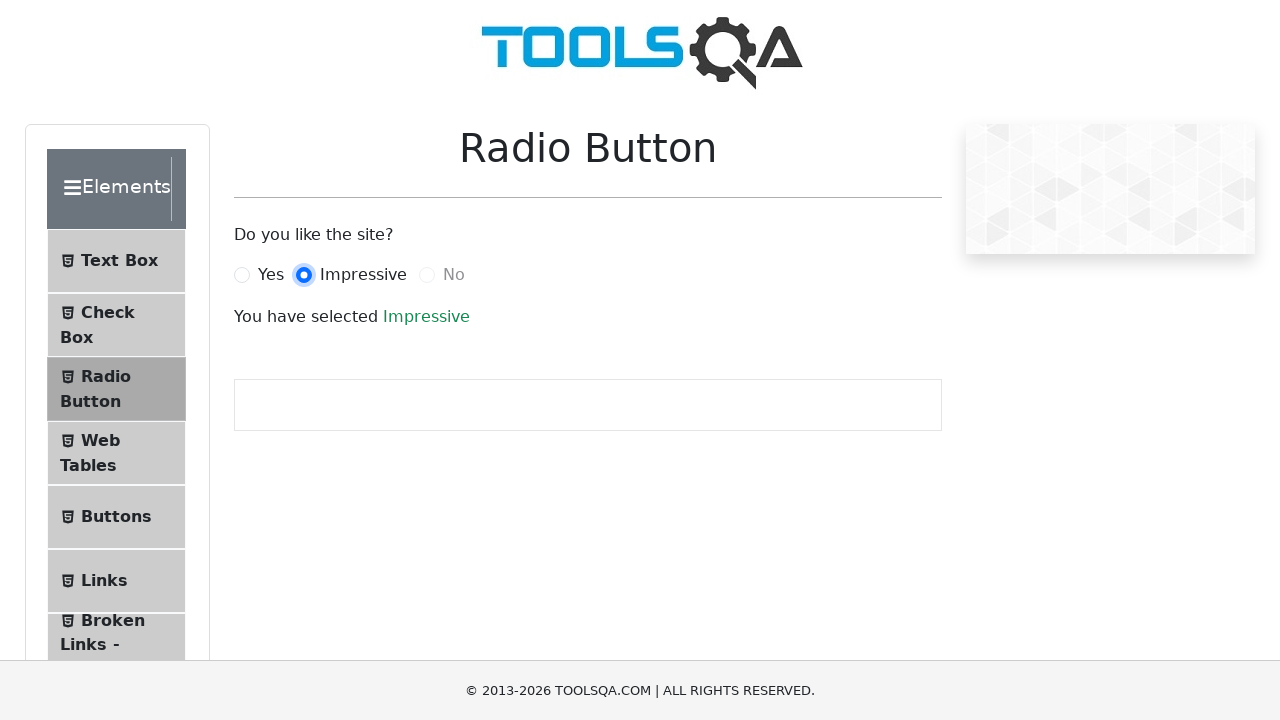

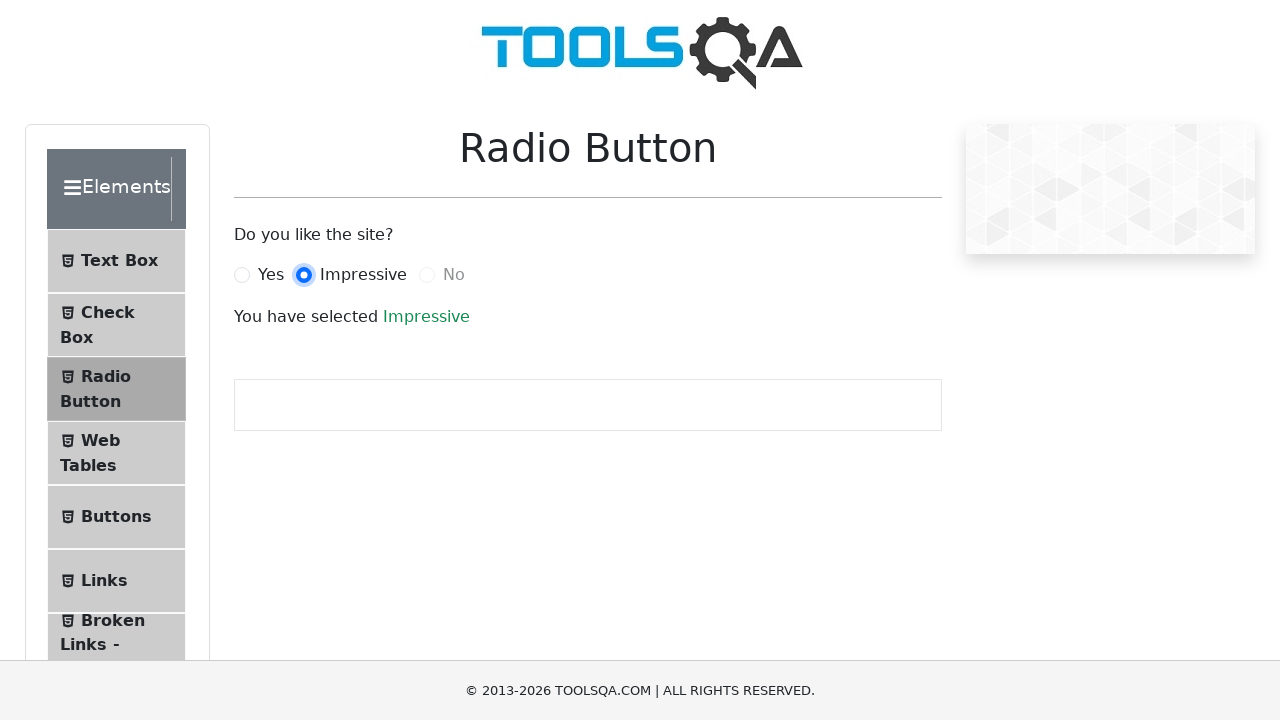